Tests JavaScript alert handling by clicking a button that triggers an alert, reading the alert text, and accepting the alert

Starting URL: https://the-internet.herokuapp.com/javascript_alerts

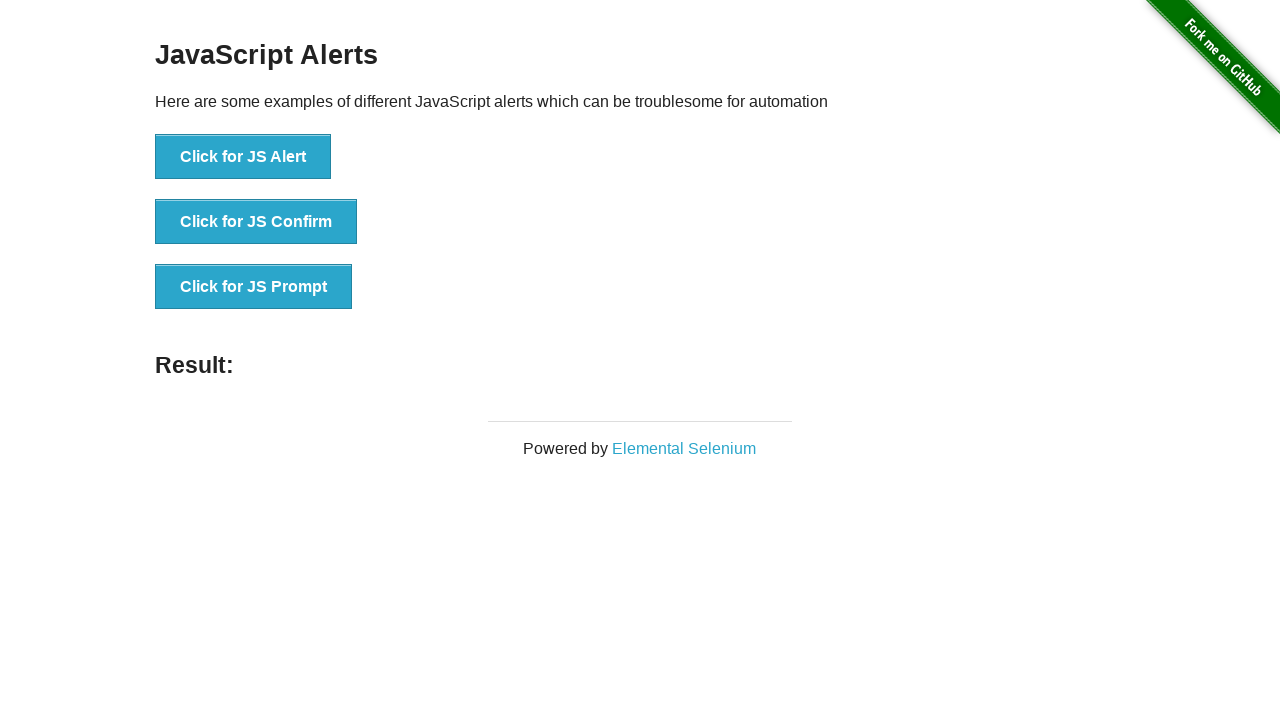

Waited for JS Alert button to be present
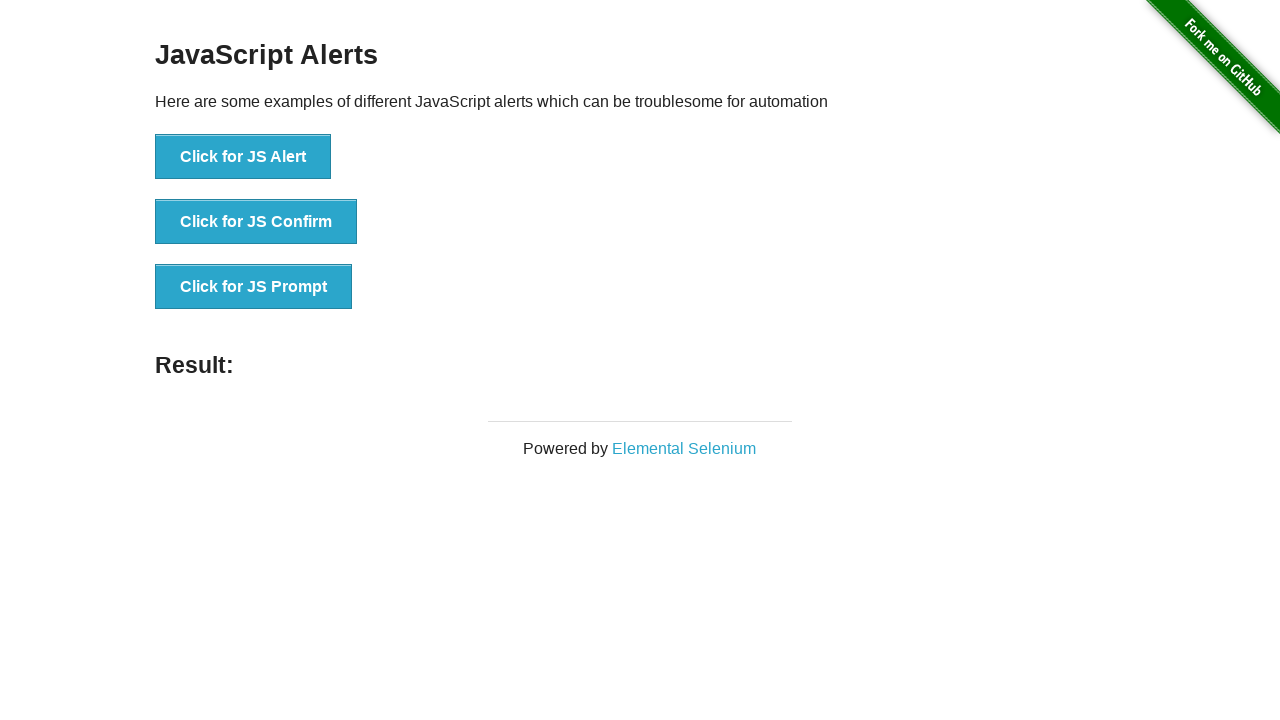

Clicked JS Alert button at (243, 157) on button[onclick='jsAlert()']
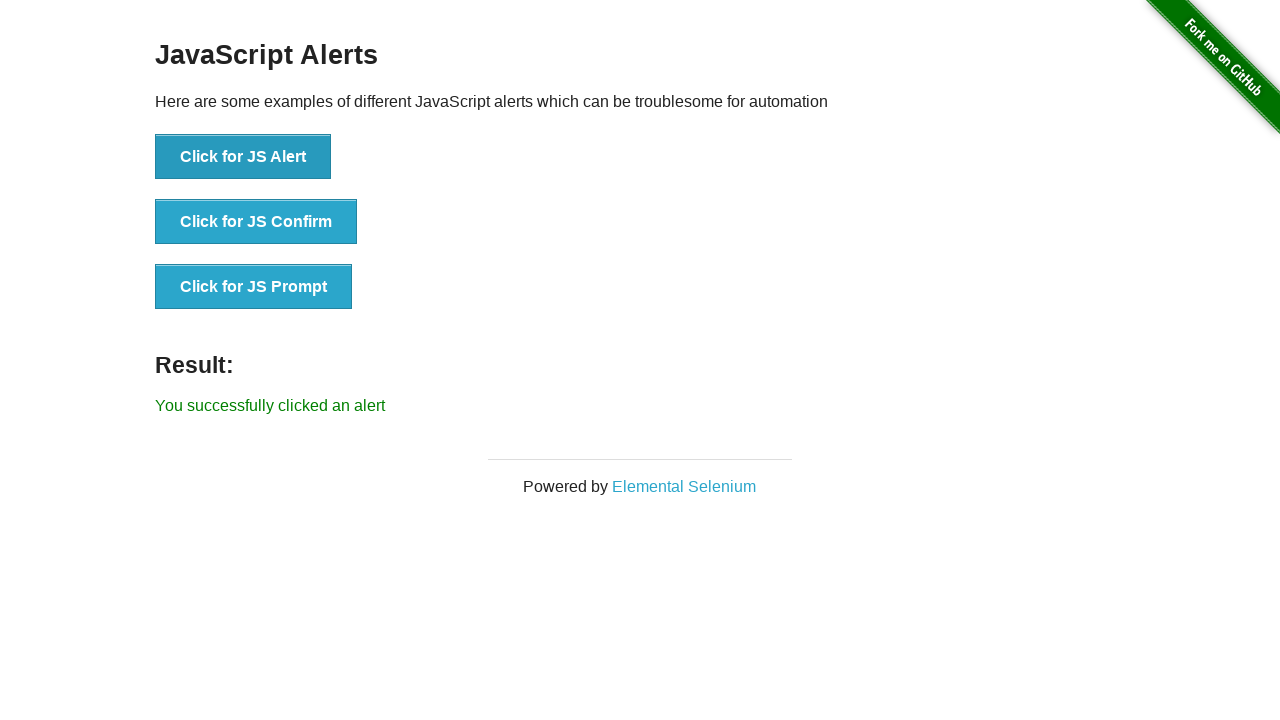

Set up dialog handler to accept alerts
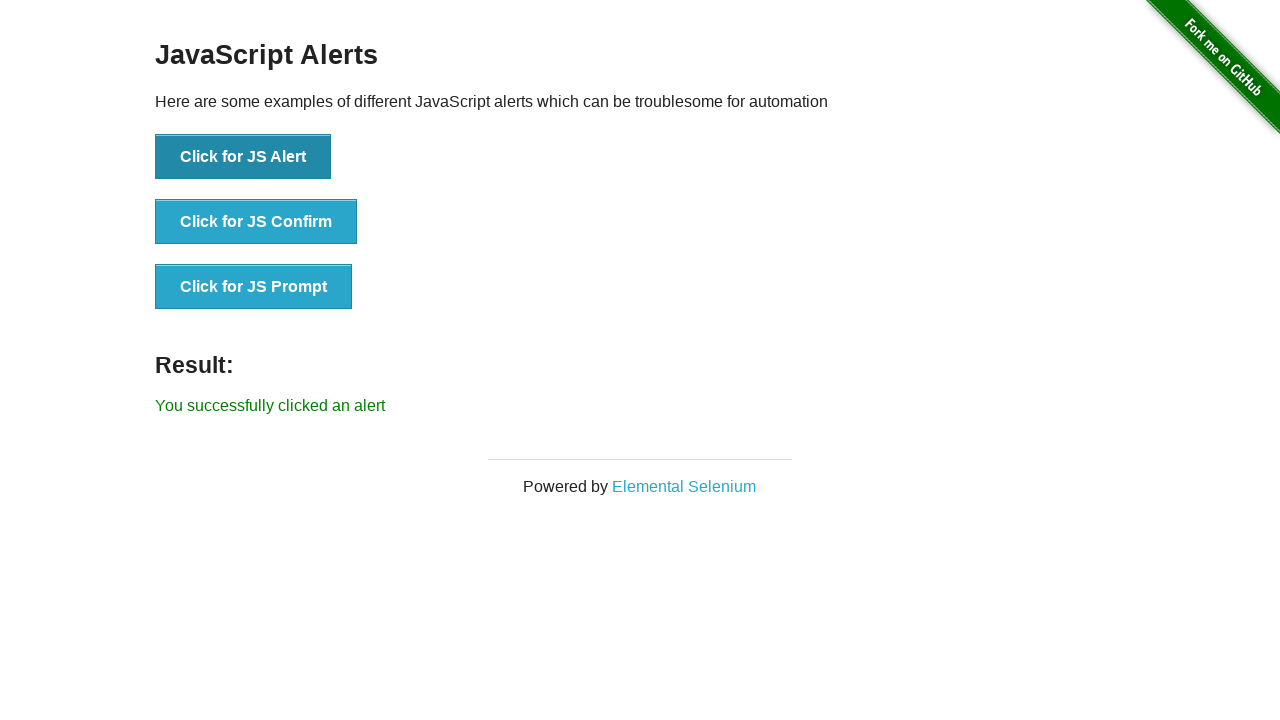

Configured dialog handler function
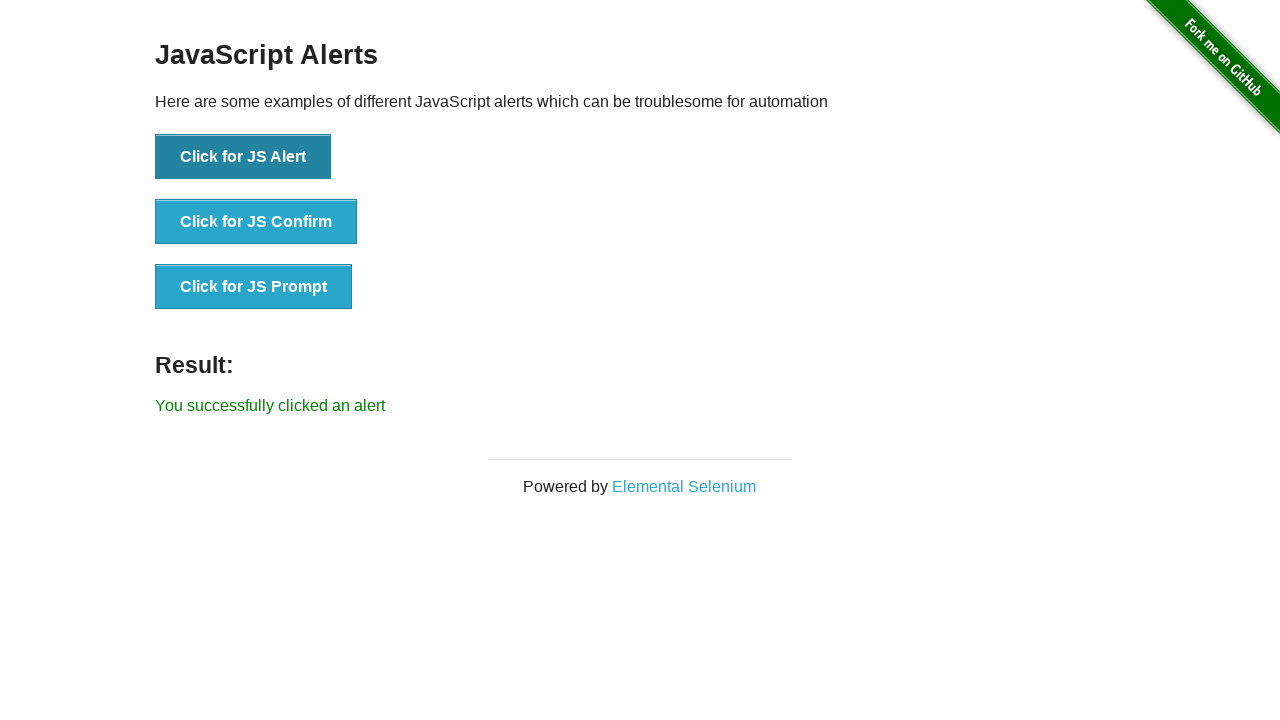

Clicked JS Alert button to trigger alert at (243, 157) on button[onclick='jsAlert()']
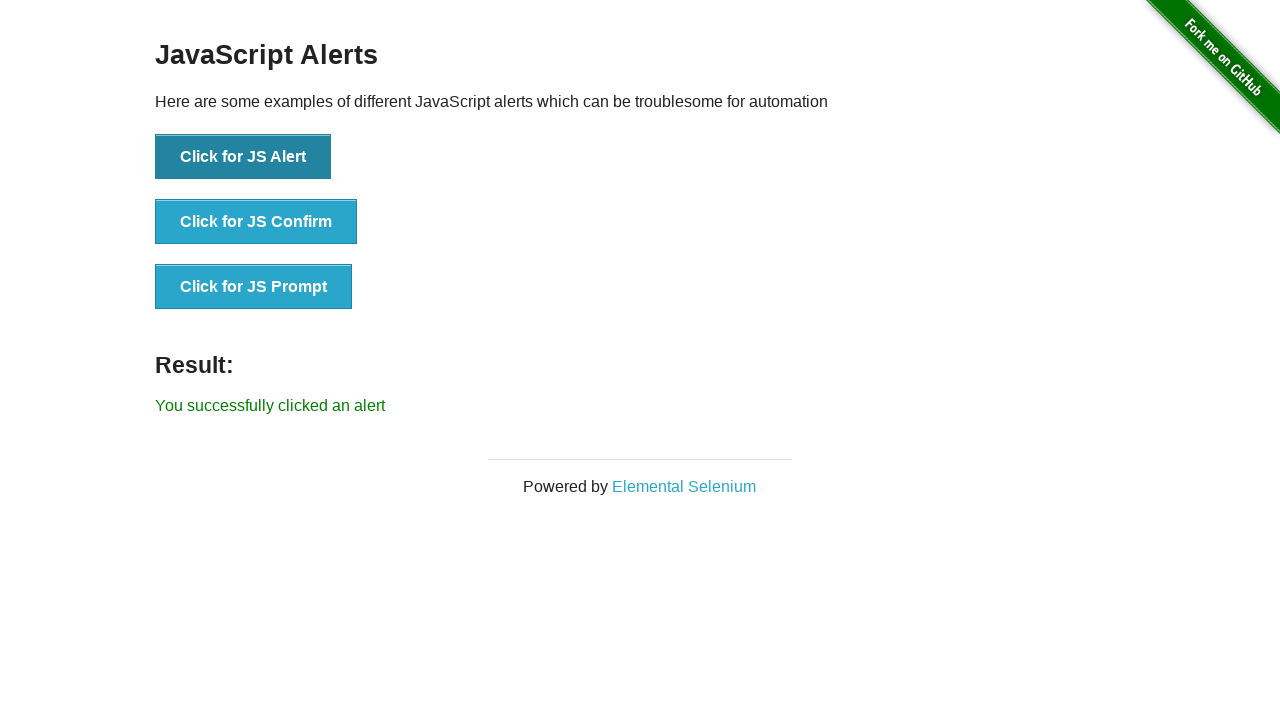

Alert was handled and result message appeared
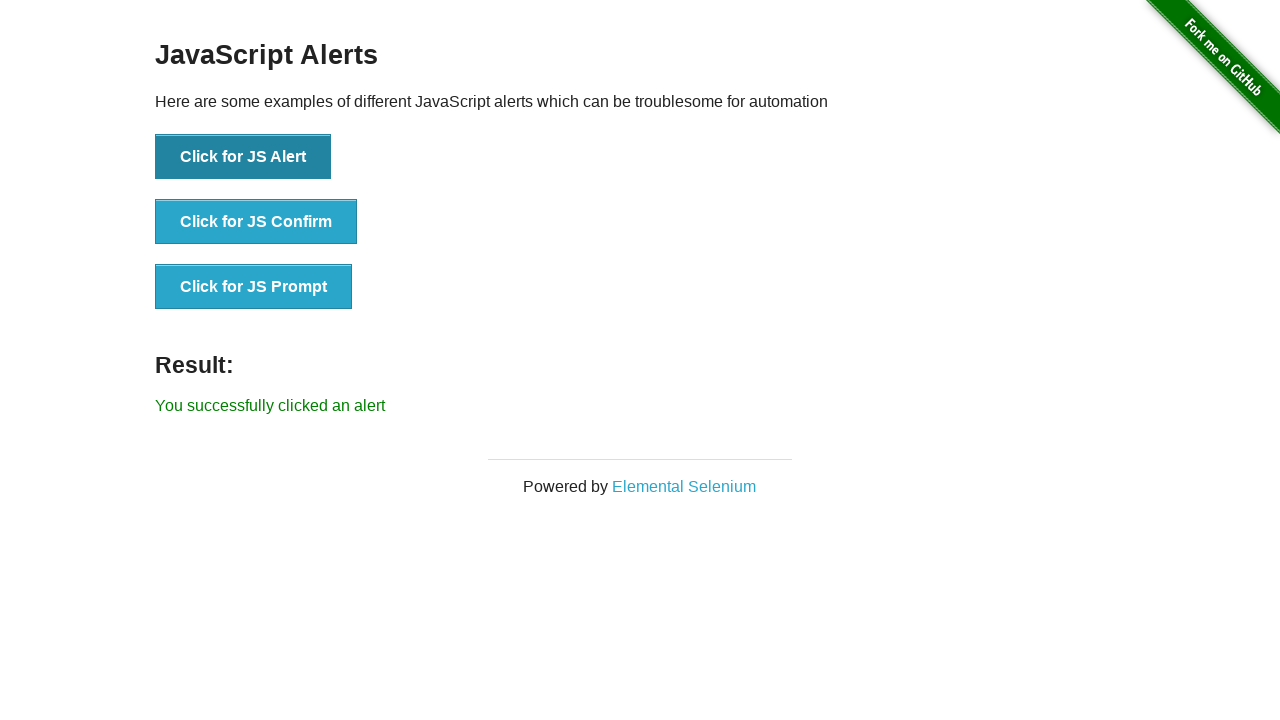

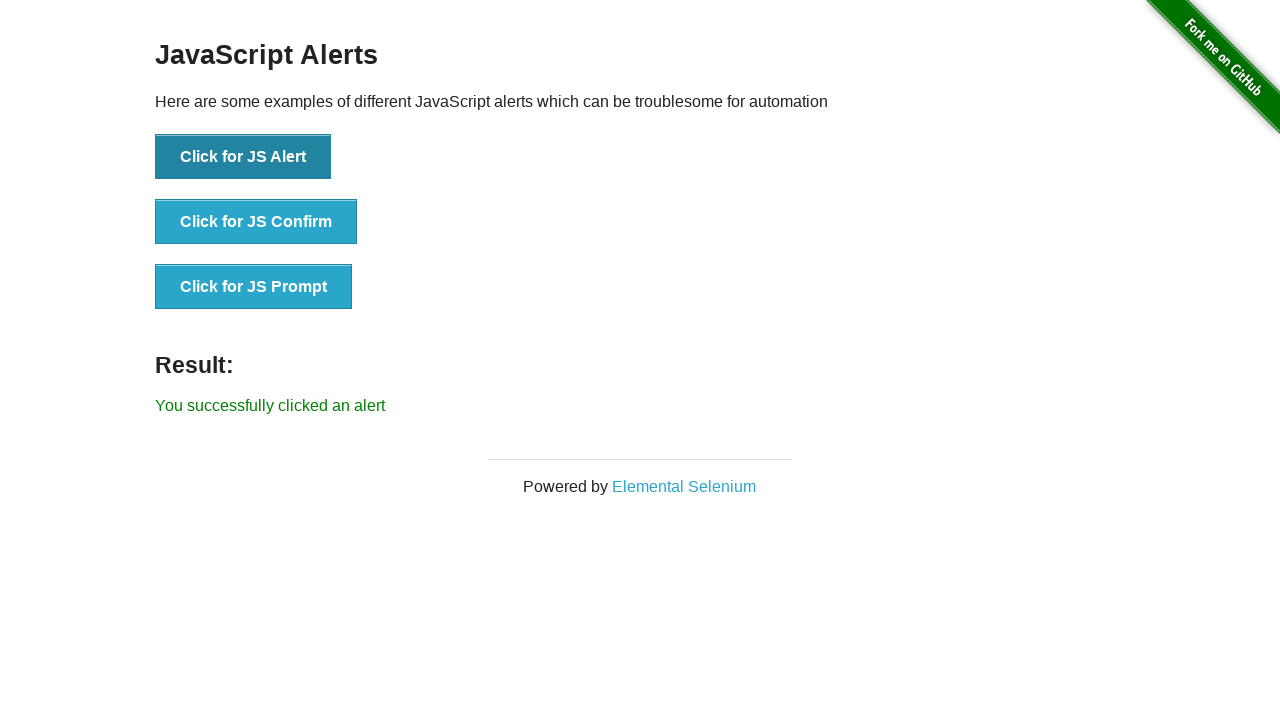